Navigates to Rahul Shetty Academy homepage and verifies the page loads by checking the title is present

Starting URL: https://rahulshettyacademy.com/

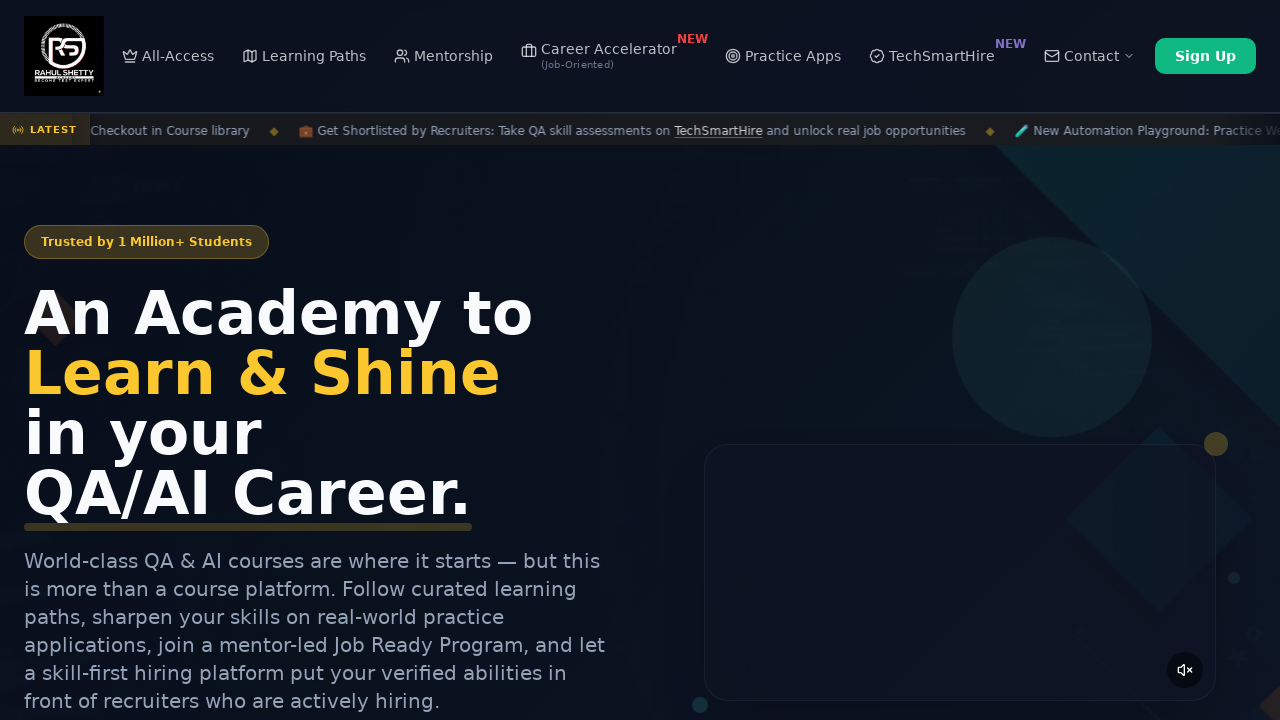

Waited for page to reach domcontentloaded state
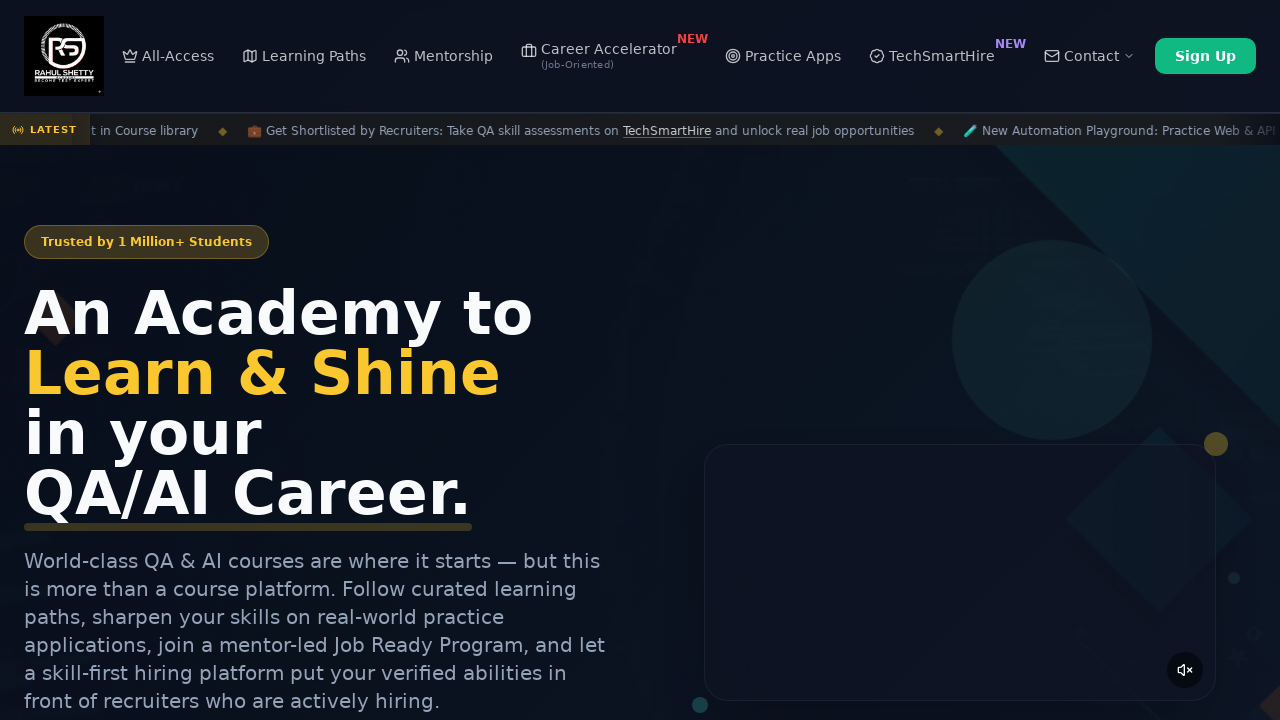

Verified page title is present and not empty
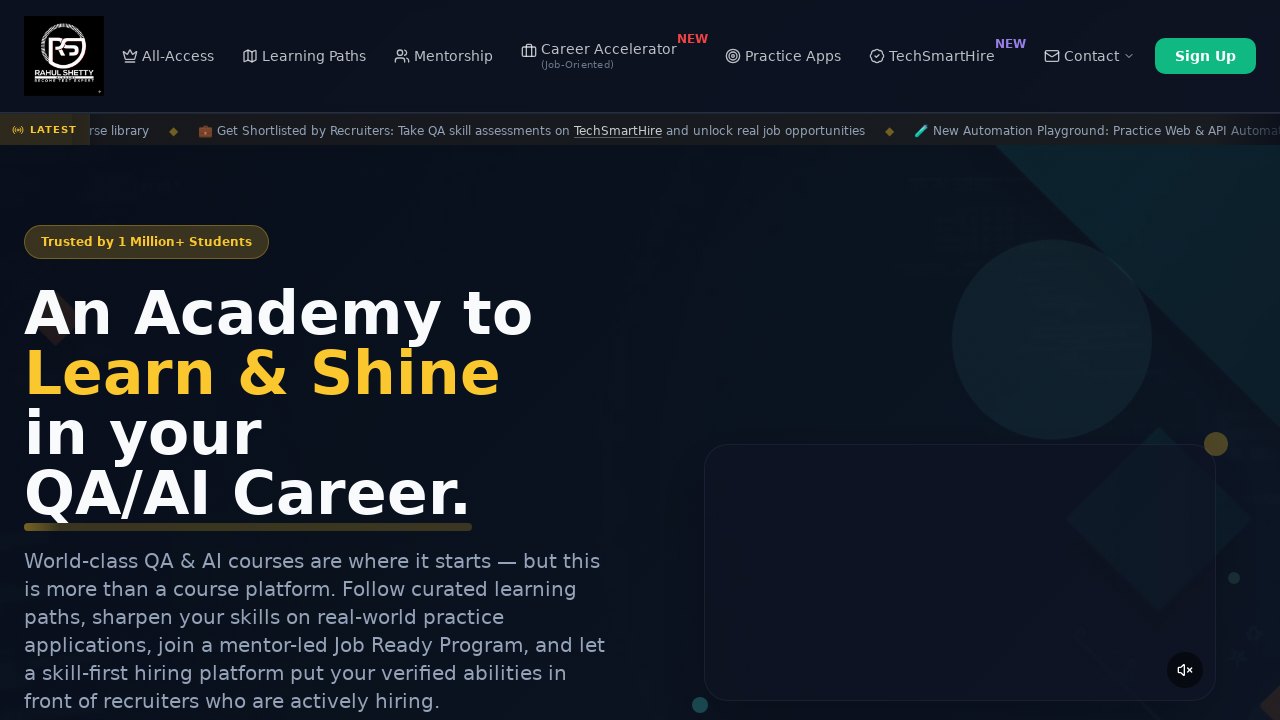

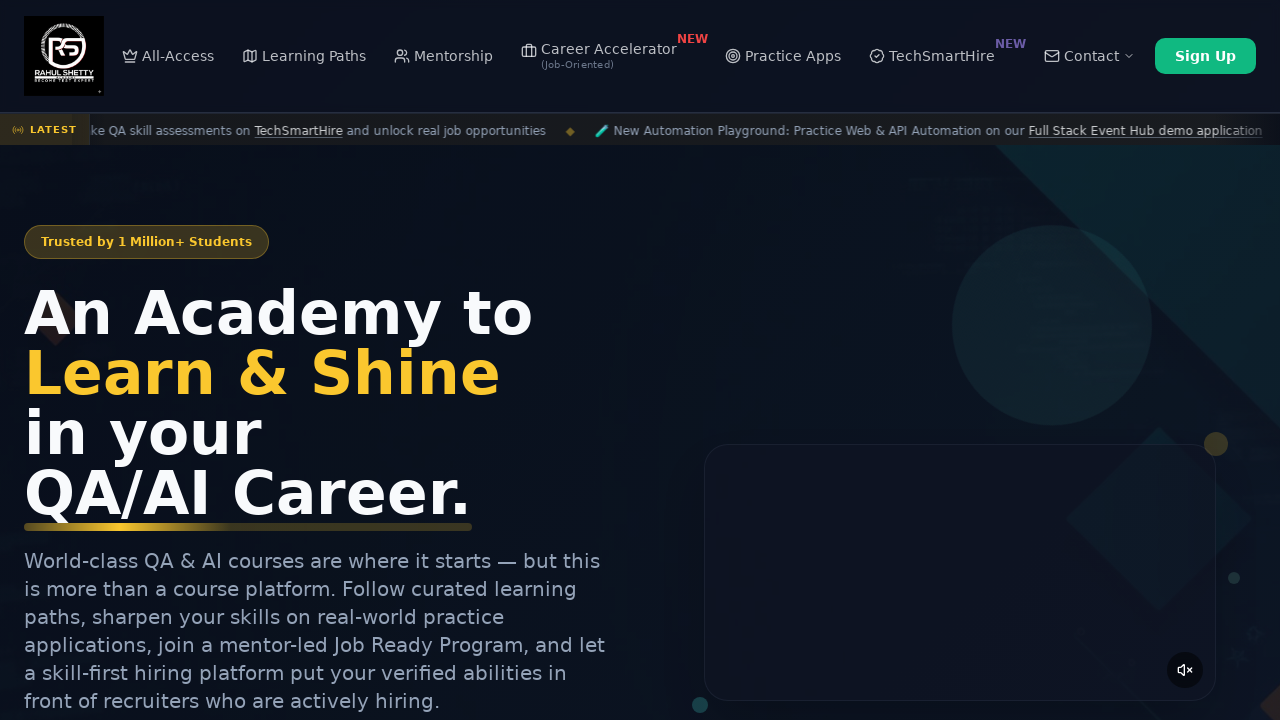